Tests a math puzzle page by reading a value, calculating the logarithm of the absolute value of 12*sin(x), filling in the answer, checking a checkbox and radio button, then submitting the form.

Starting URL: http://suninjuly.github.io/math.html

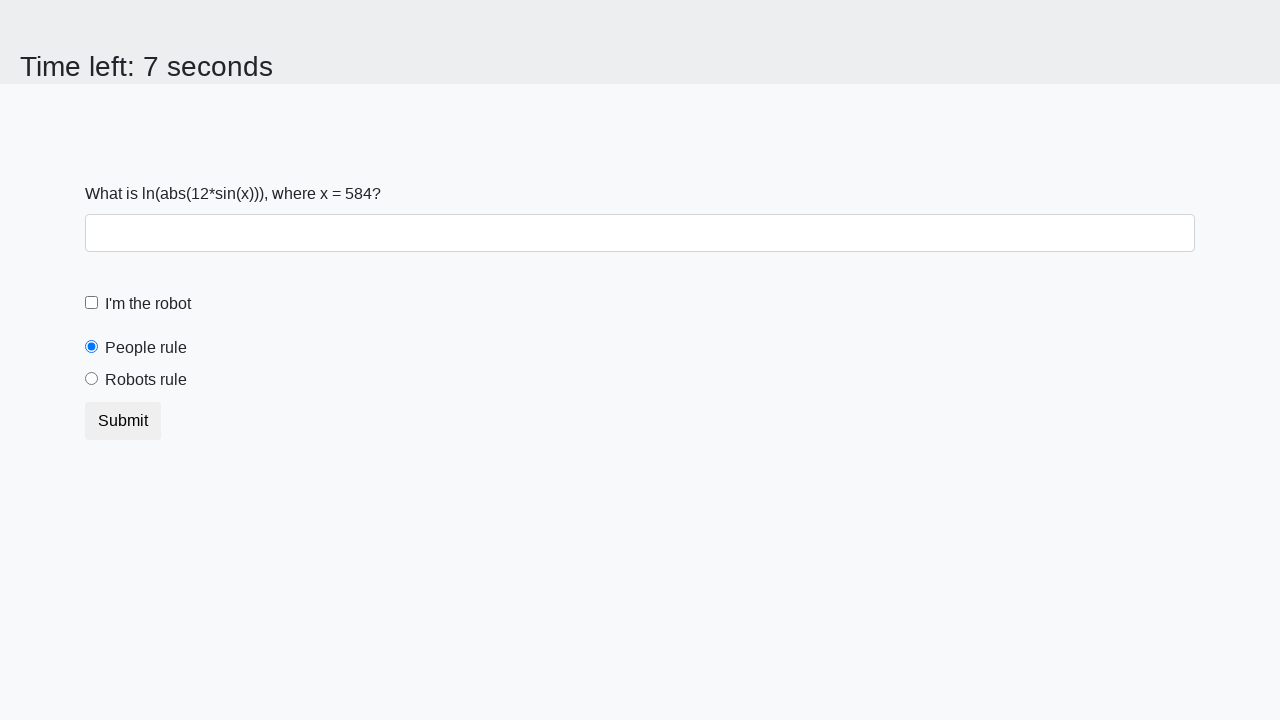

Read x value from the page
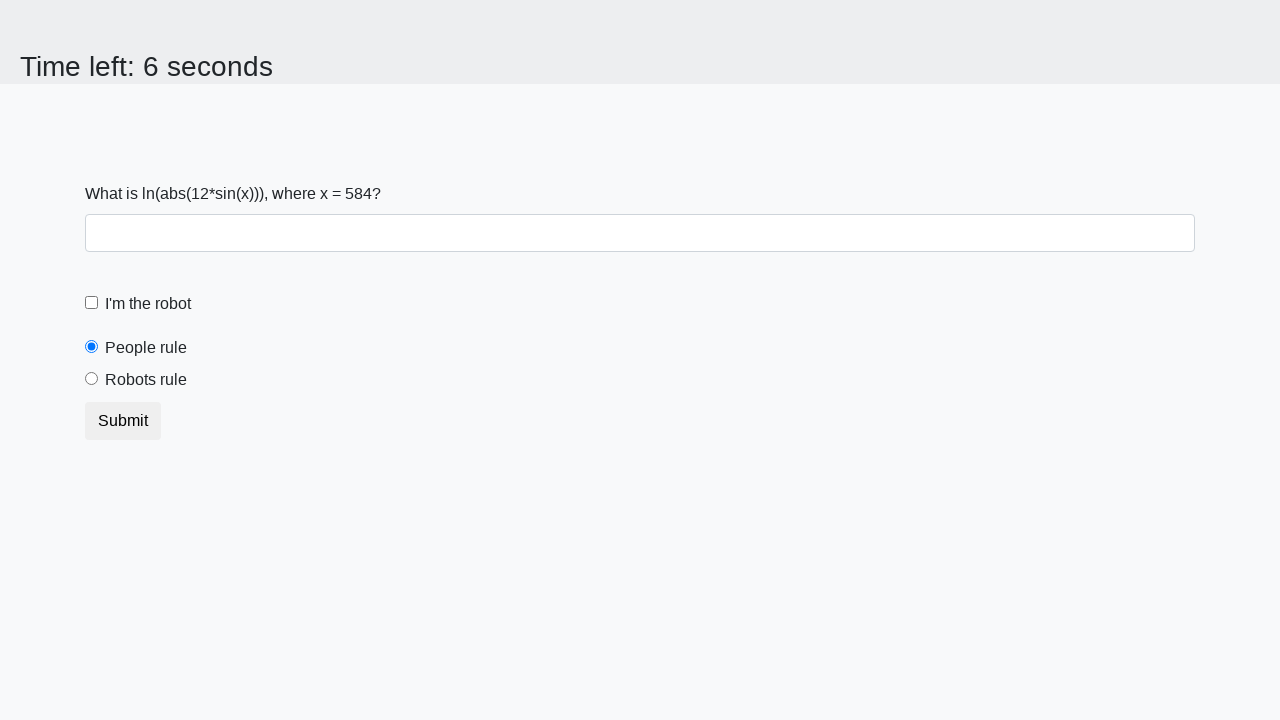

Calculated y = log(abs(12*sin(x)))
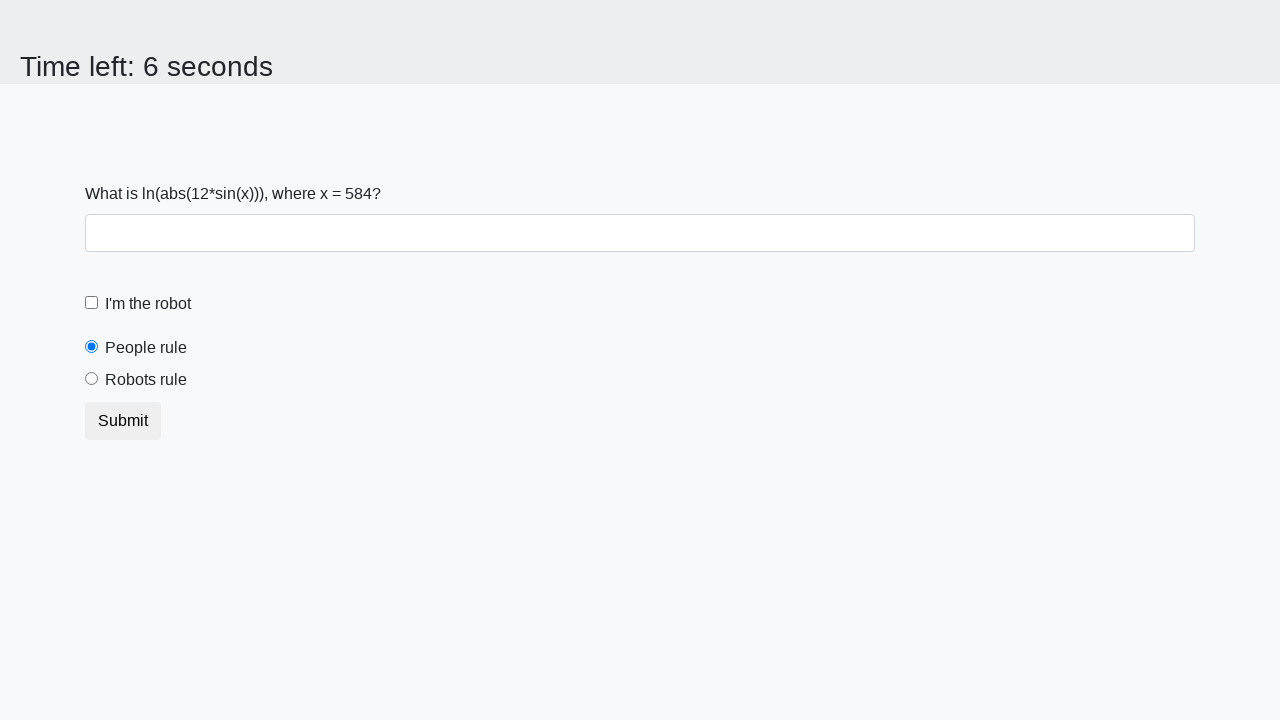

Filled answer field with calculated value on #answer
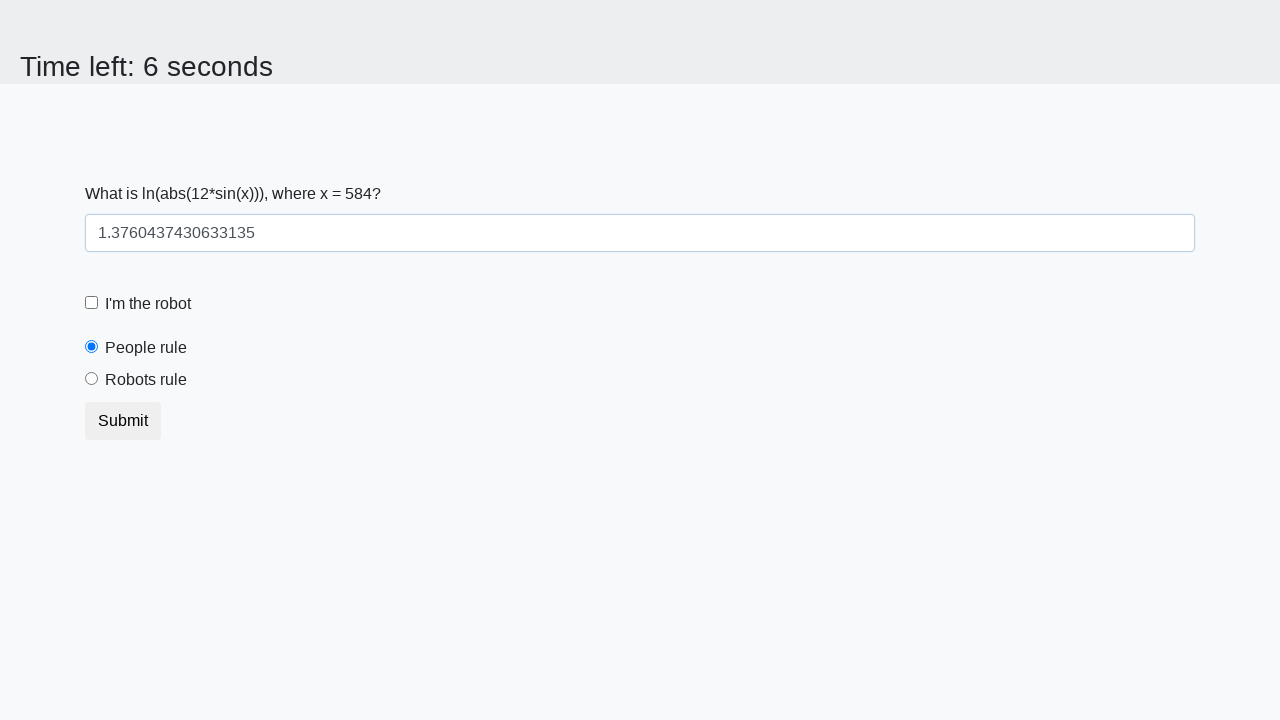

Clicked robot checkbox at (148, 304) on [for='robotCheckbox']
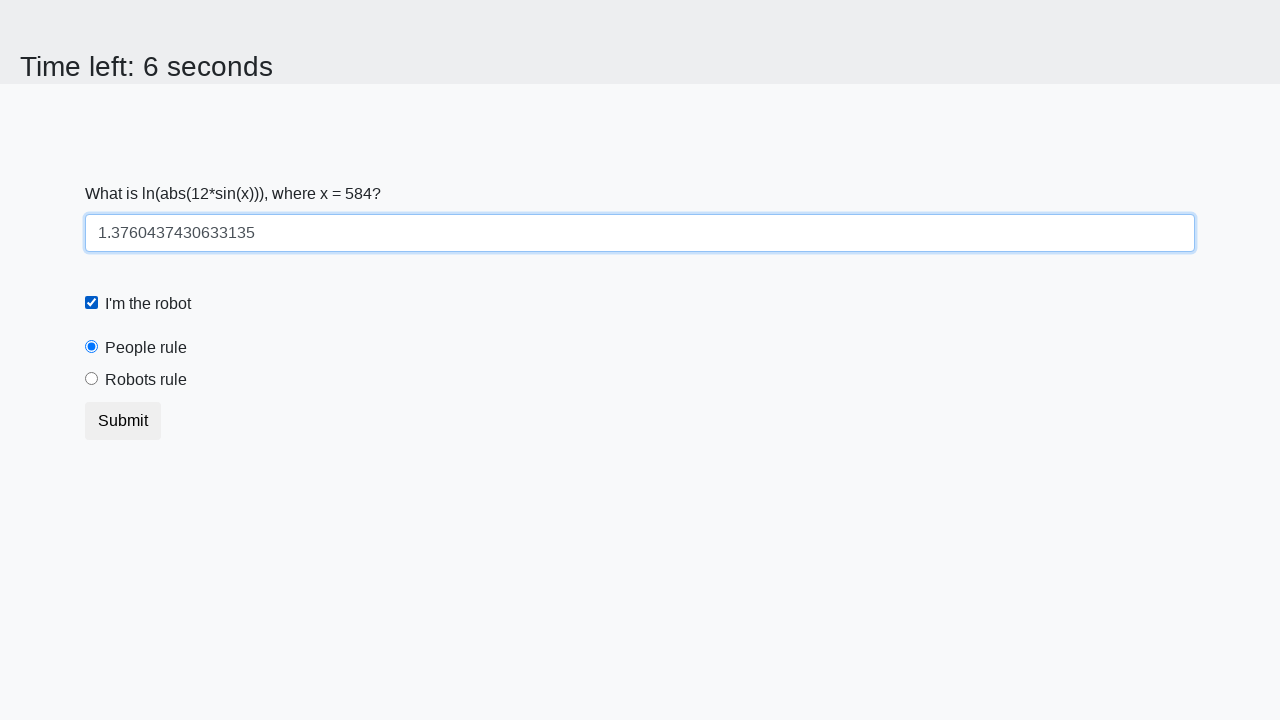

Clicked robots rule radio button at (146, 380) on [for='robotsRule']
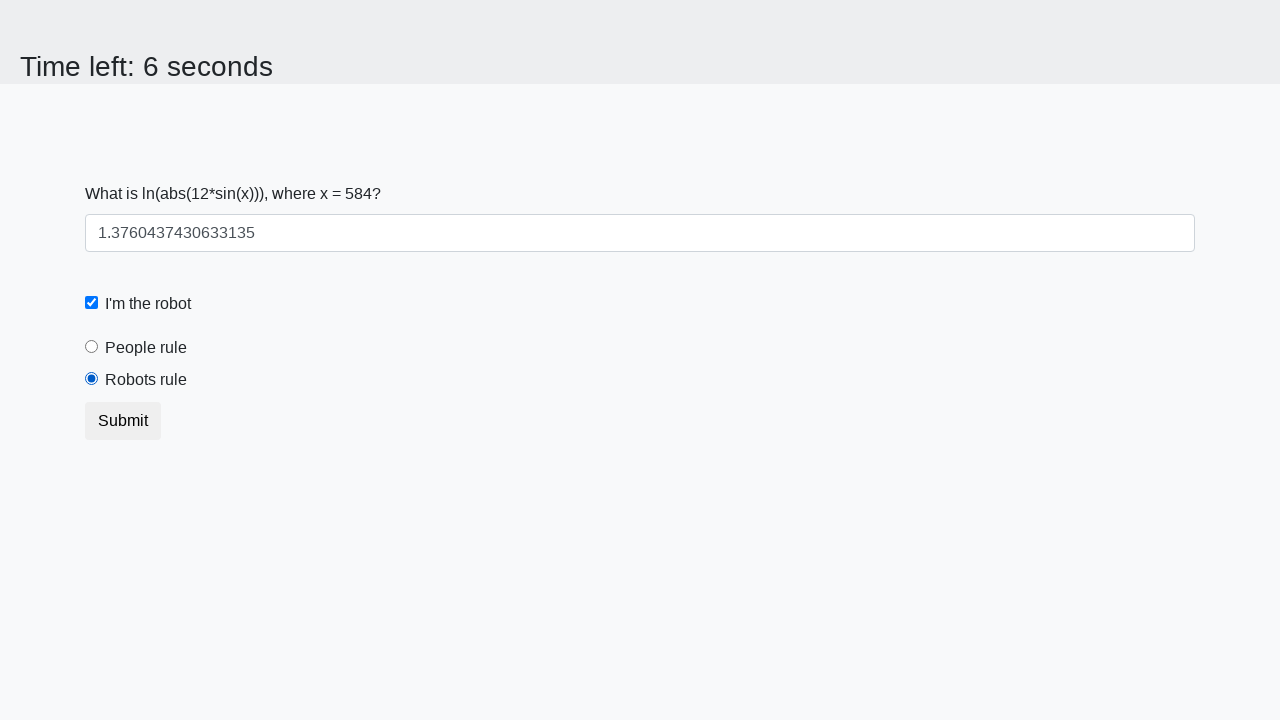

Clicked submit button to complete form at (123, 421) on button.btn
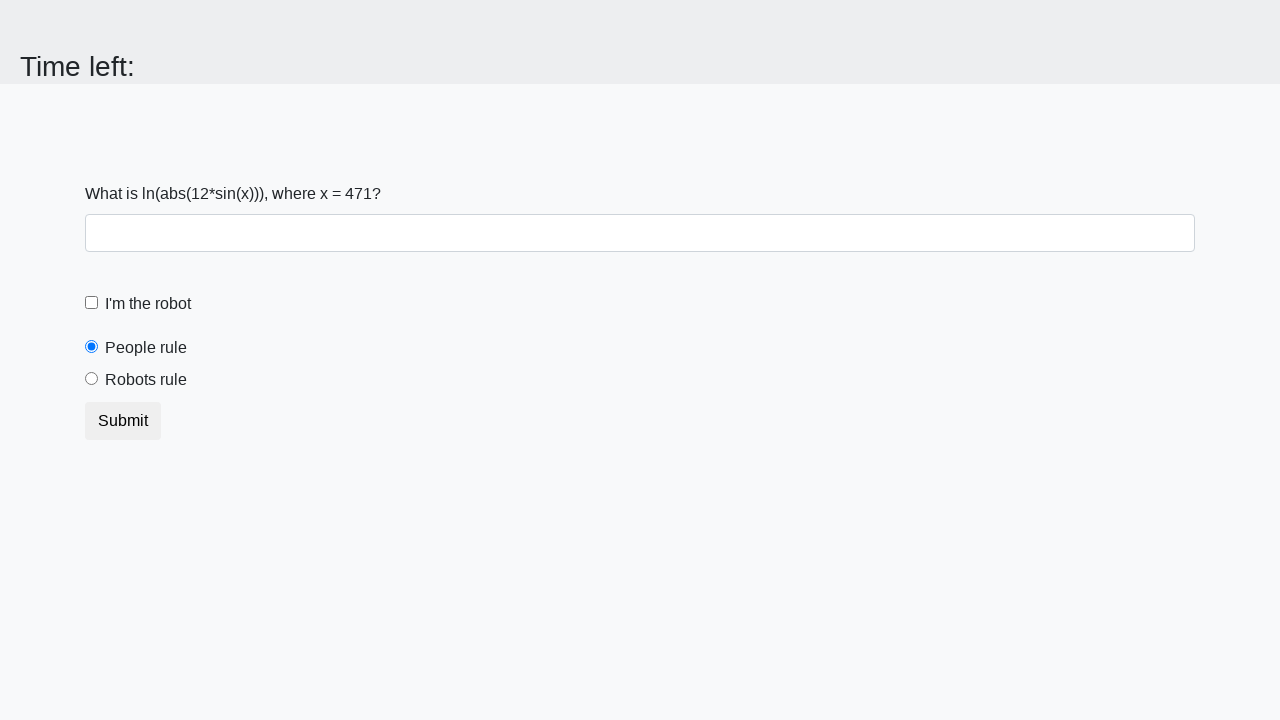

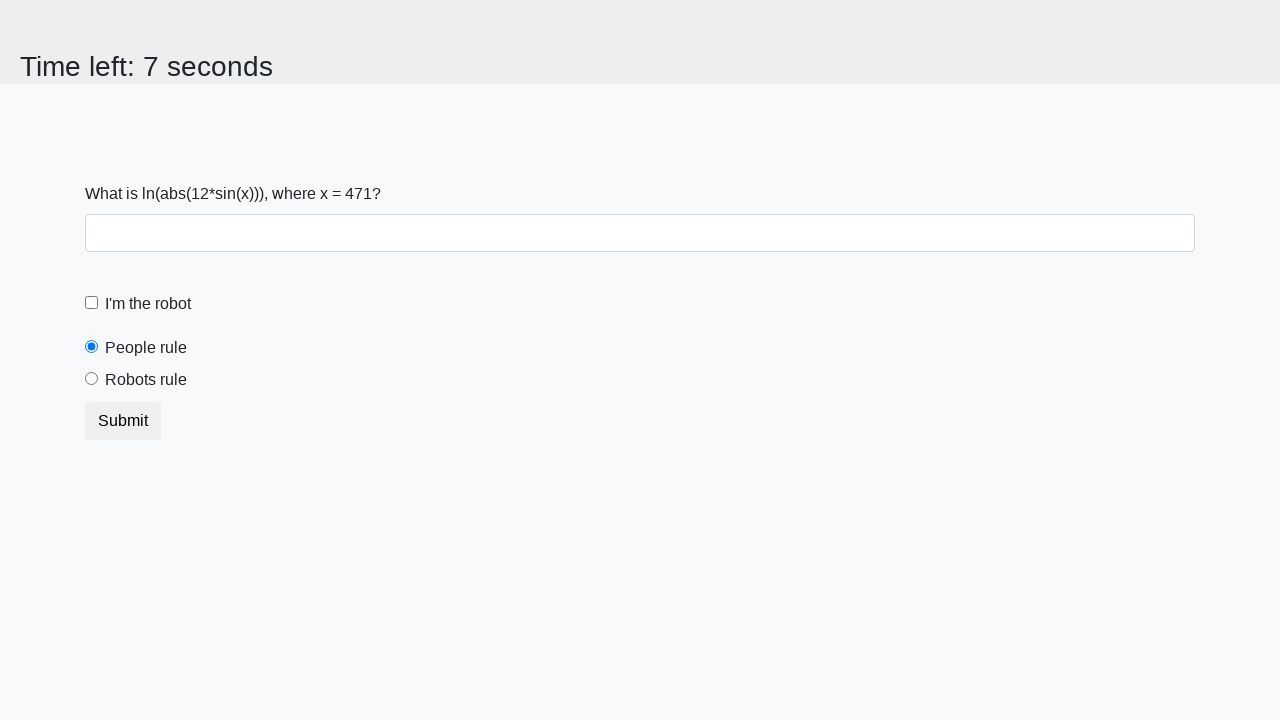